Tests JavaScript confirm dialog by clicking a button to trigger the alert and then dismissing it

Starting URL: https://www.w3schools.com/js/tryit.asp?filename=tryjs_confirm

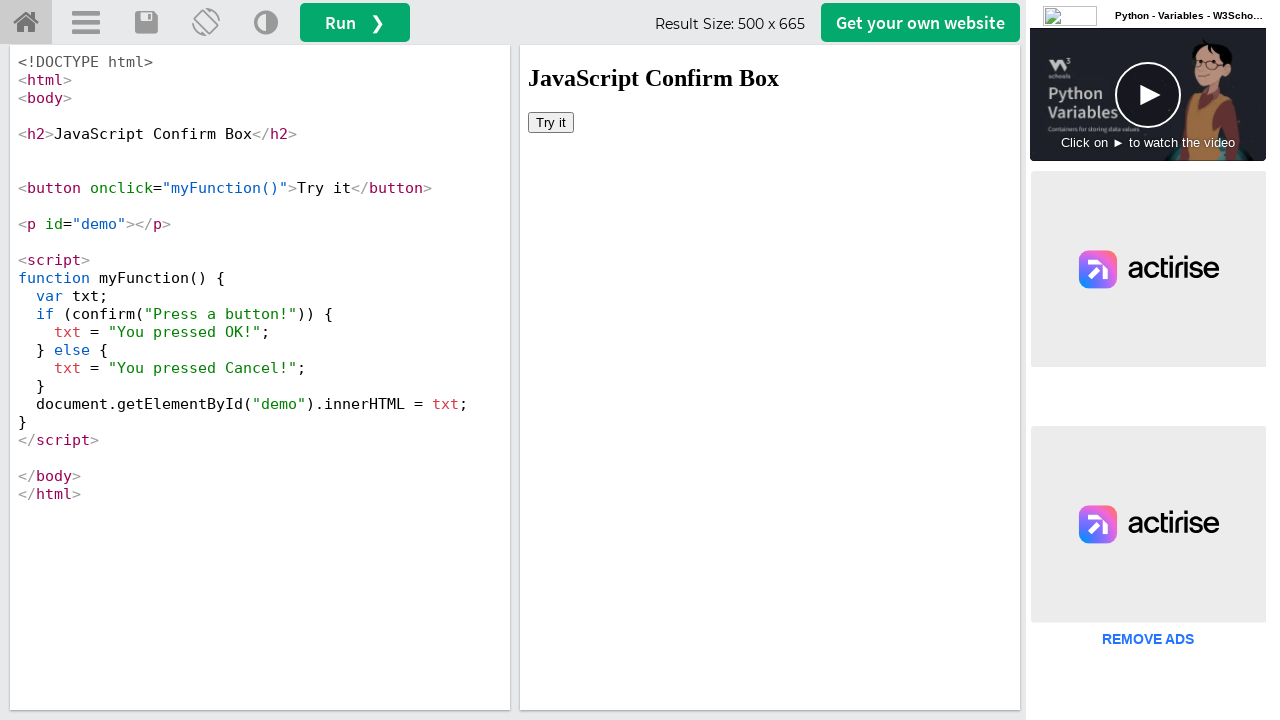

Navigated to W3Schools JavaScript confirm dialog demo page
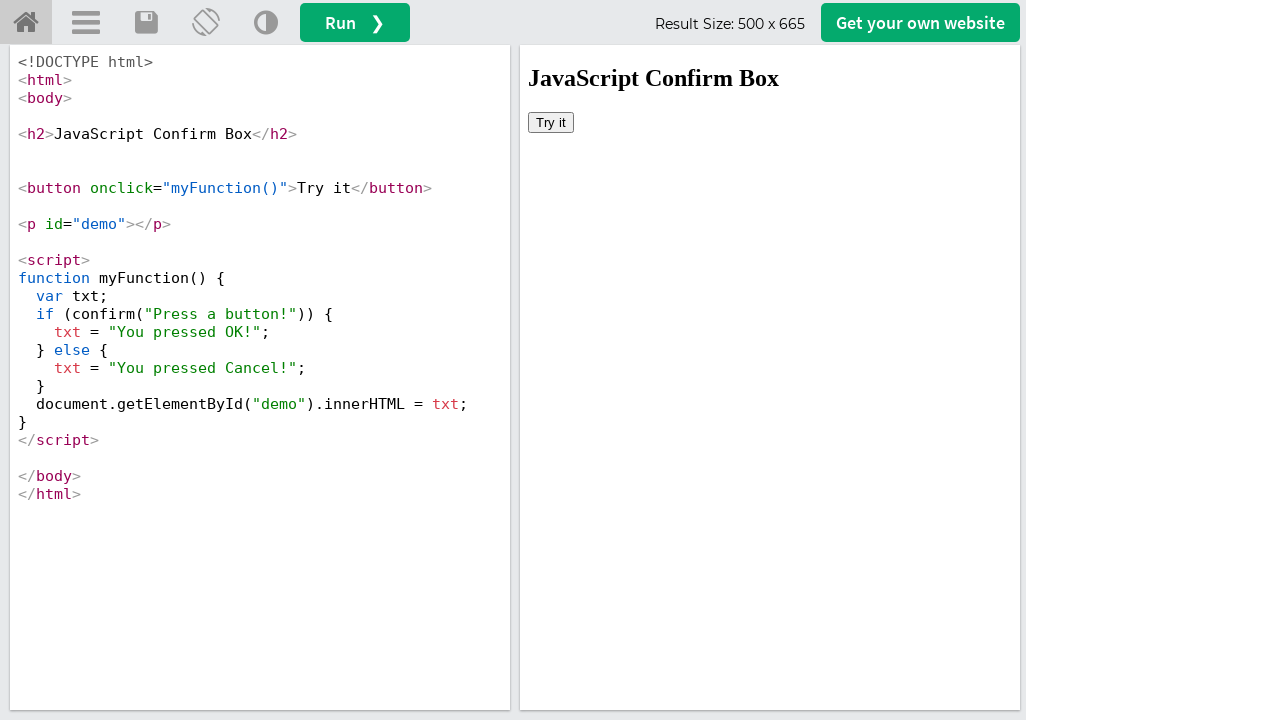

Located iframe containing the demo
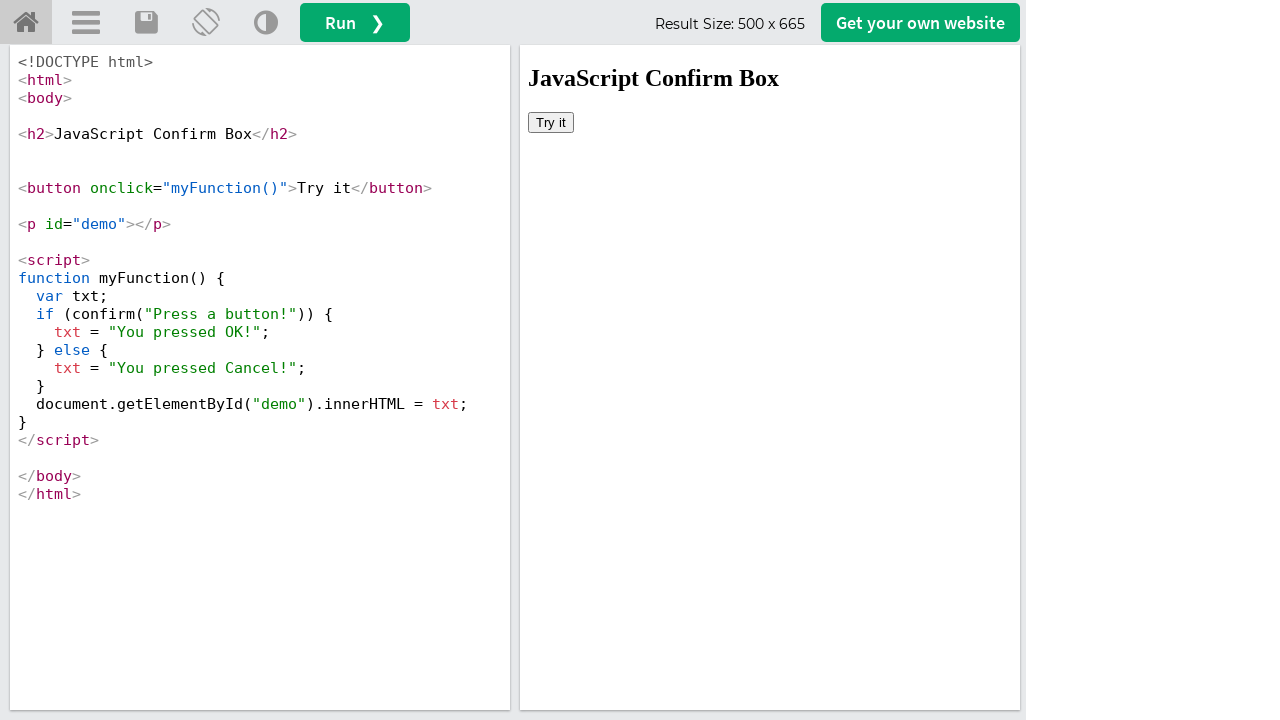

Set up dialog handler to dismiss alerts
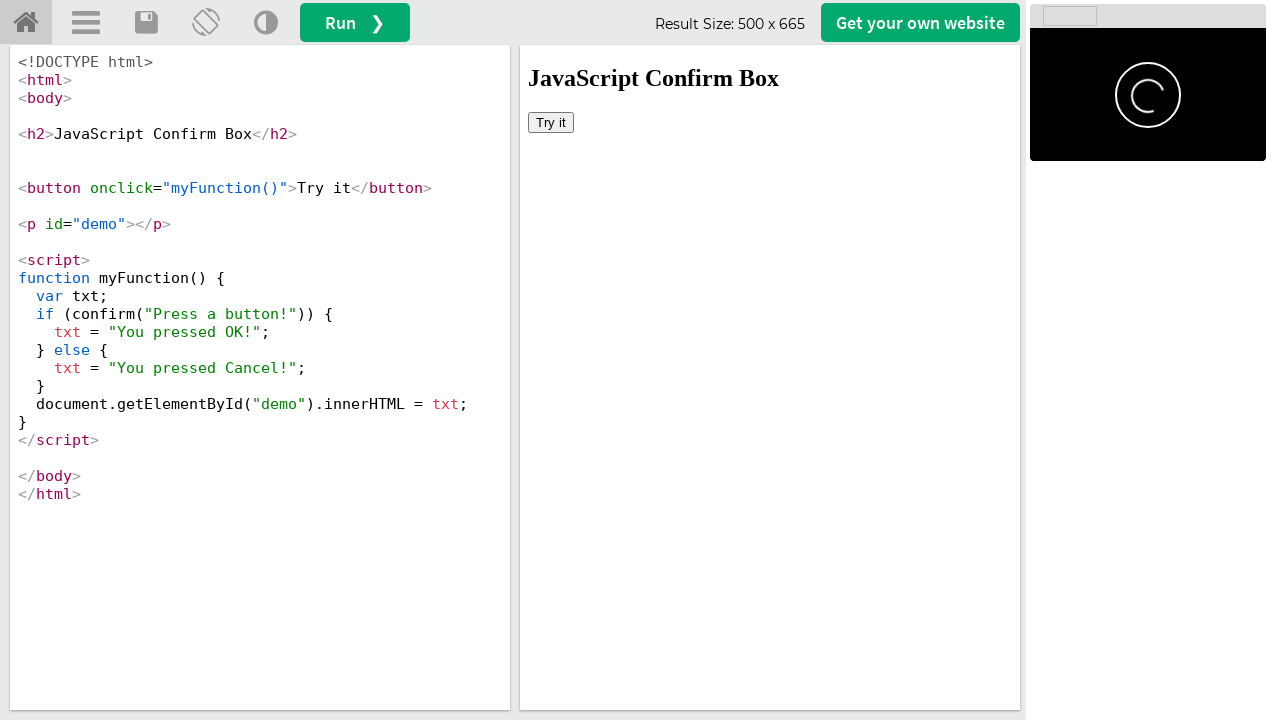

Clicked button to trigger JavaScript confirm dialog at (551, 122) on iframe#iframeResult >> internal:control=enter-frame >> body > button
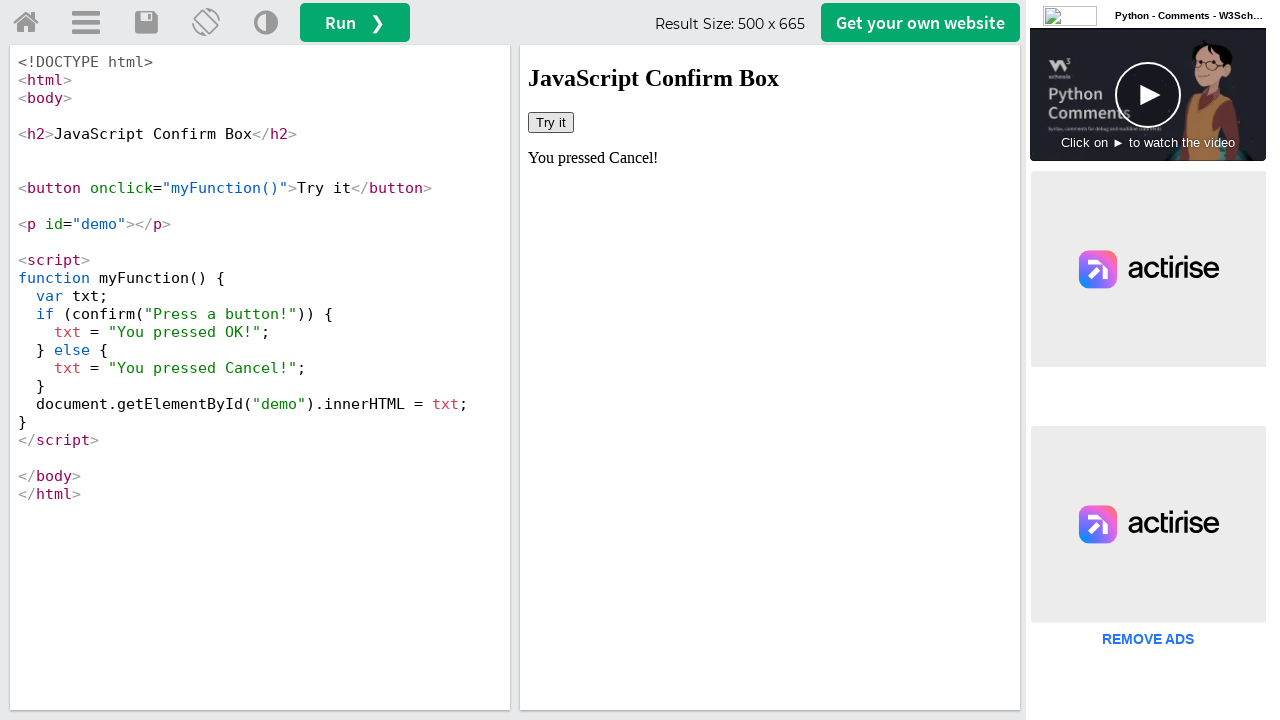

Waited for dialog dismissal to complete
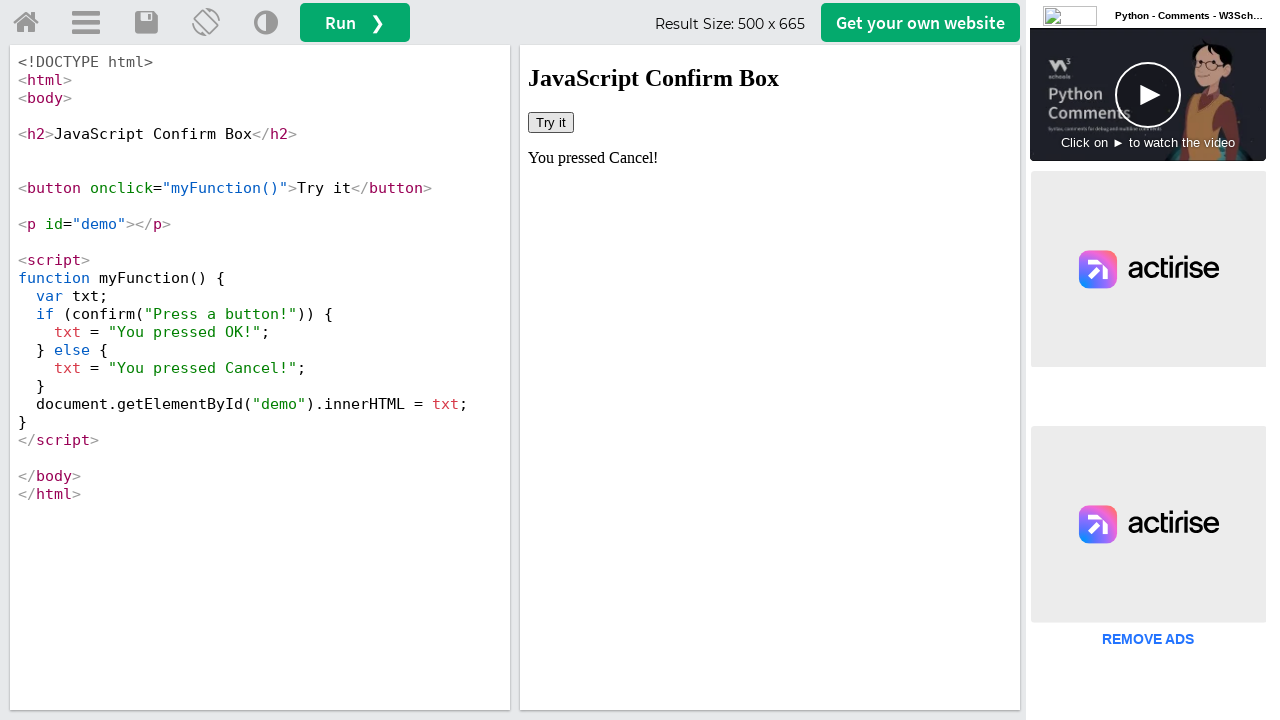

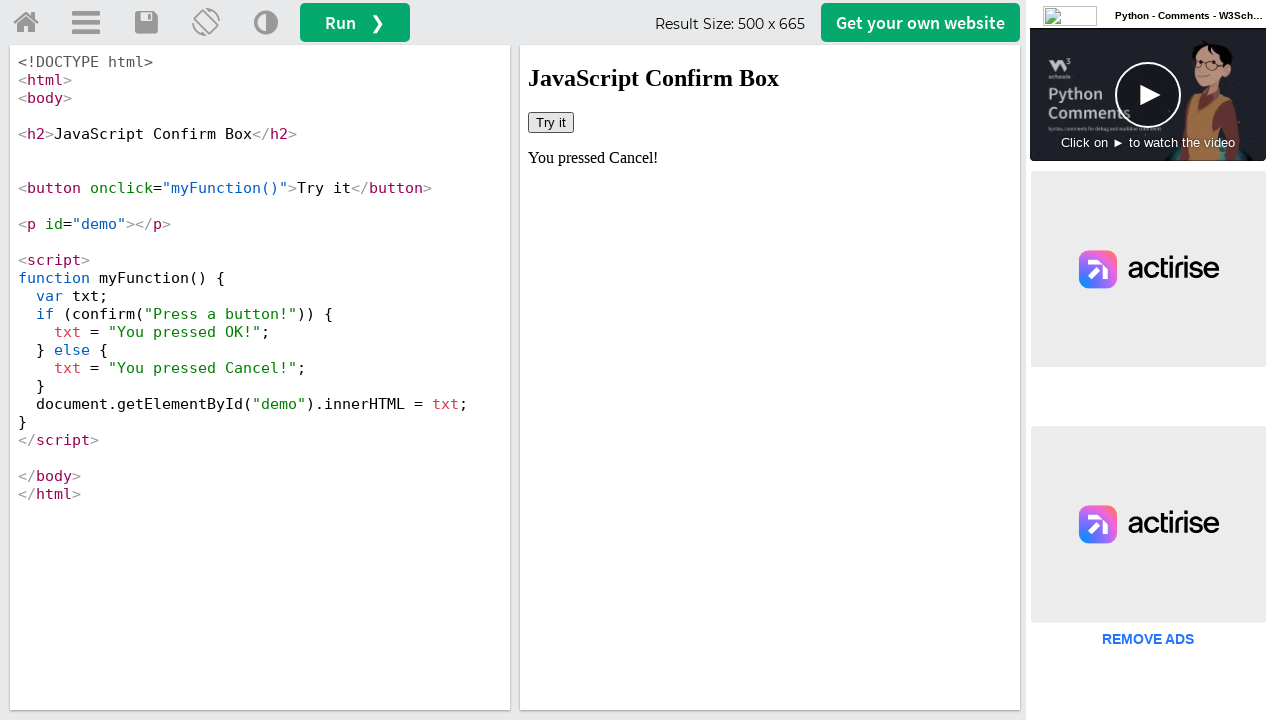